Tests clicking a JavaScript confirm dialog and accepting it (clicking OK), then verifies the result message

Starting URL: https://the-internet.herokuapp.com/javascript_alerts

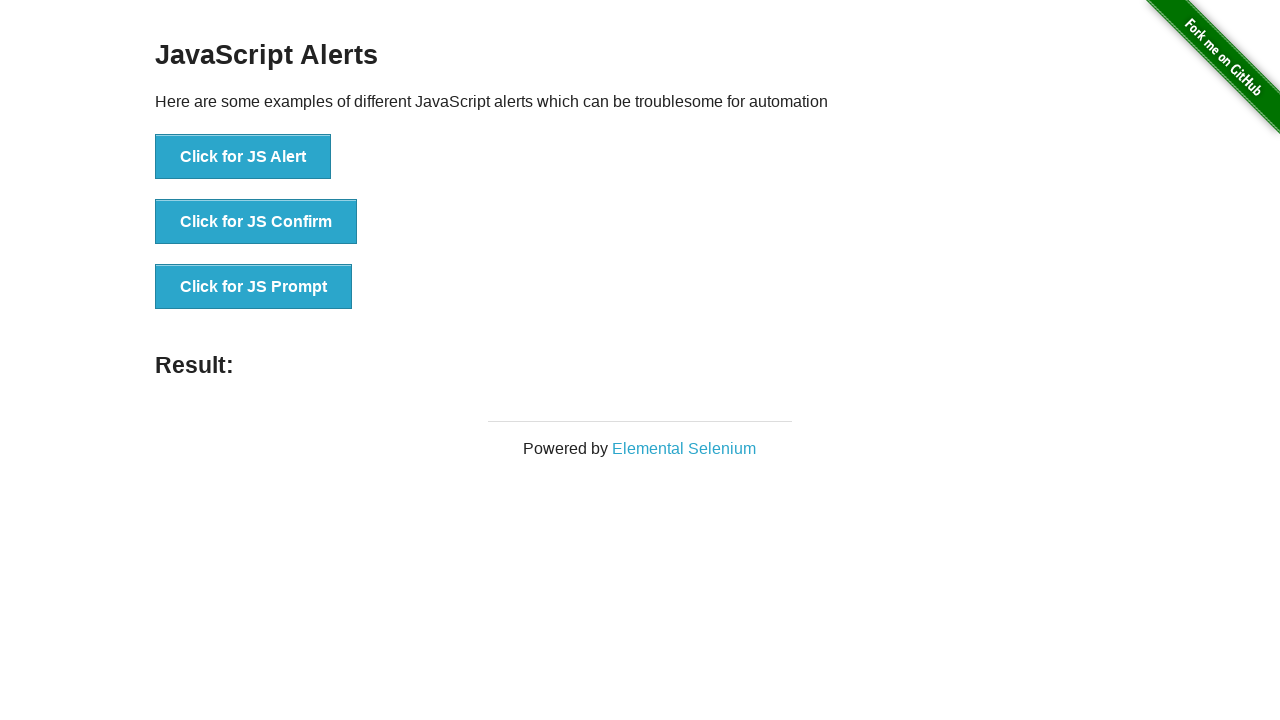

Set up dialog handler to accept confirm dialog
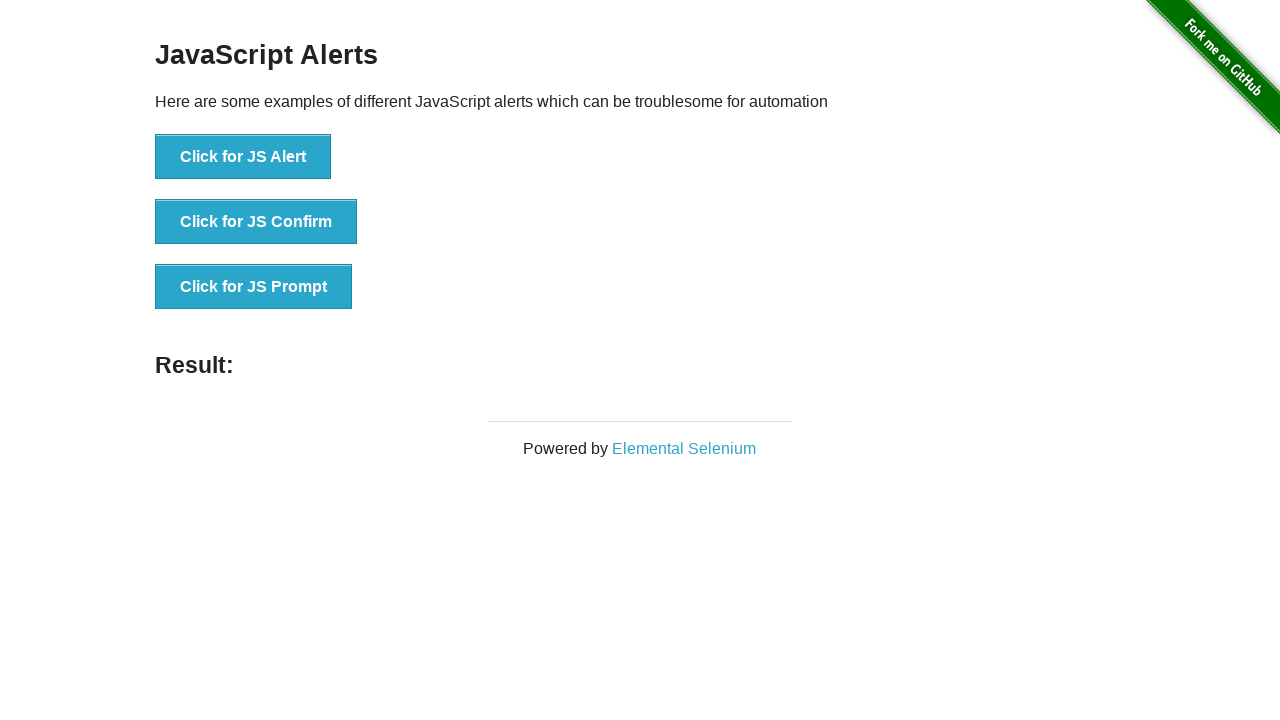

Clicked 'Click for JS Confirm' button to trigger JavaScript confirm dialog at (256, 222) on xpath=//button[.='Click for JS Confirm']
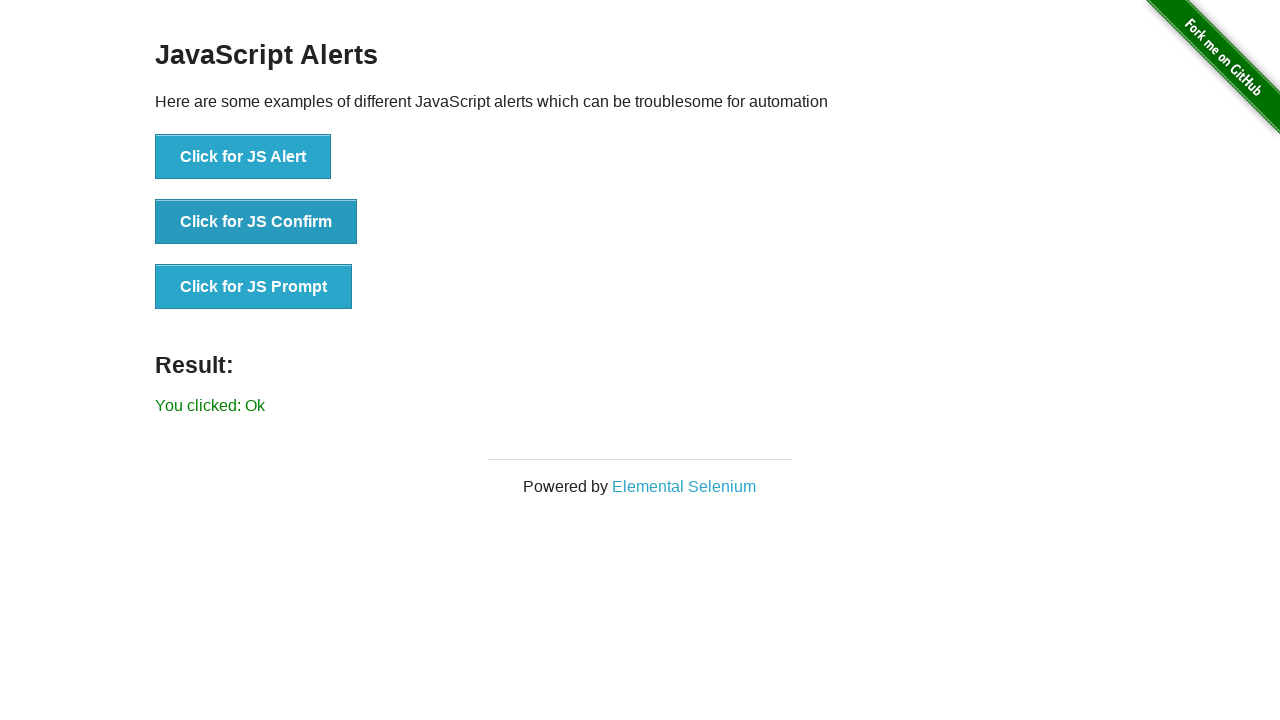

Result message appeared after accepting the confirm dialog
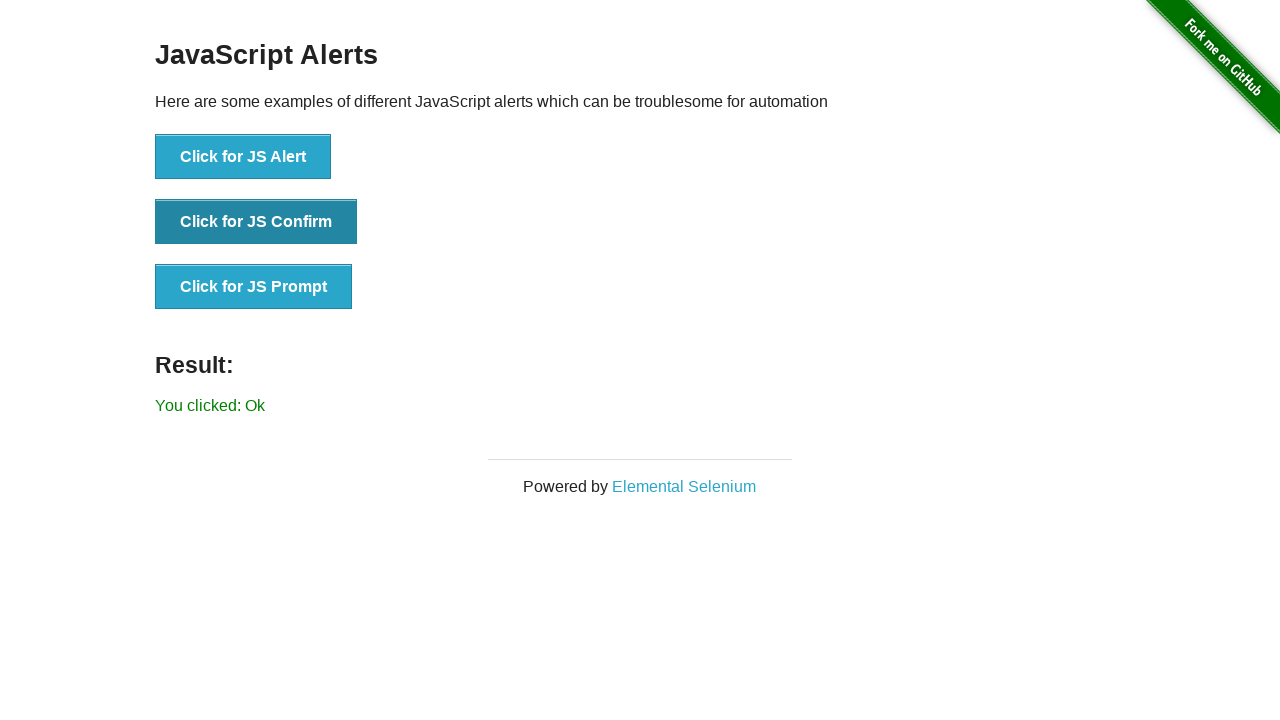

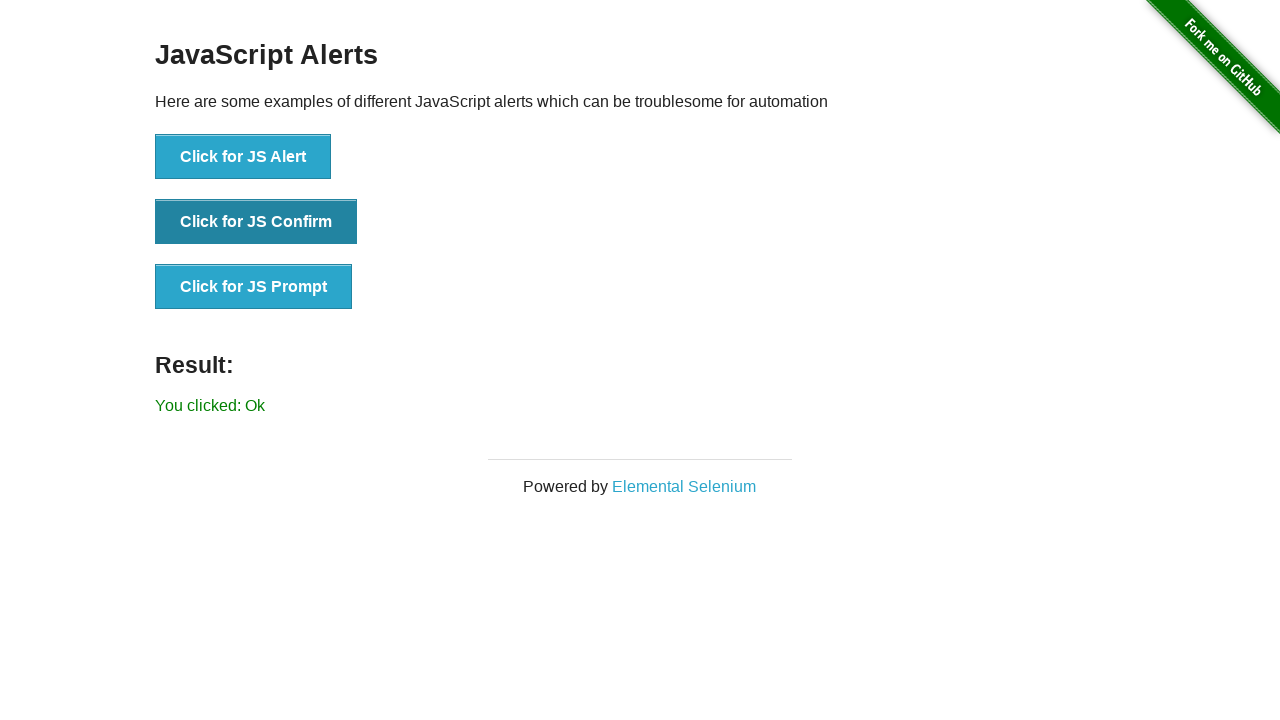